Tests an e-commerce flow by searching for products containing "ber", adding all matching items to cart, proceeding to checkout, and applying a promo code

Starting URL: https://rahulshettyacademy.com/seleniumPractise/#/

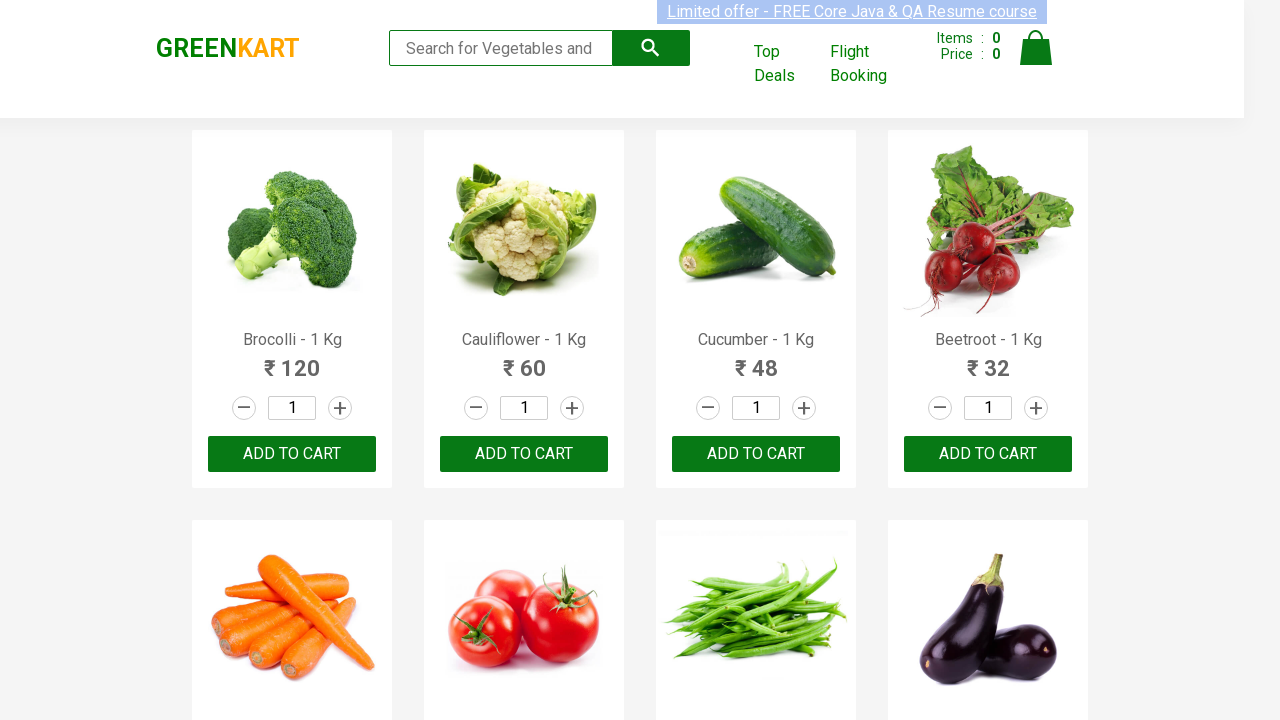

Filled search field with 'ber' to find products on input.search-keyword
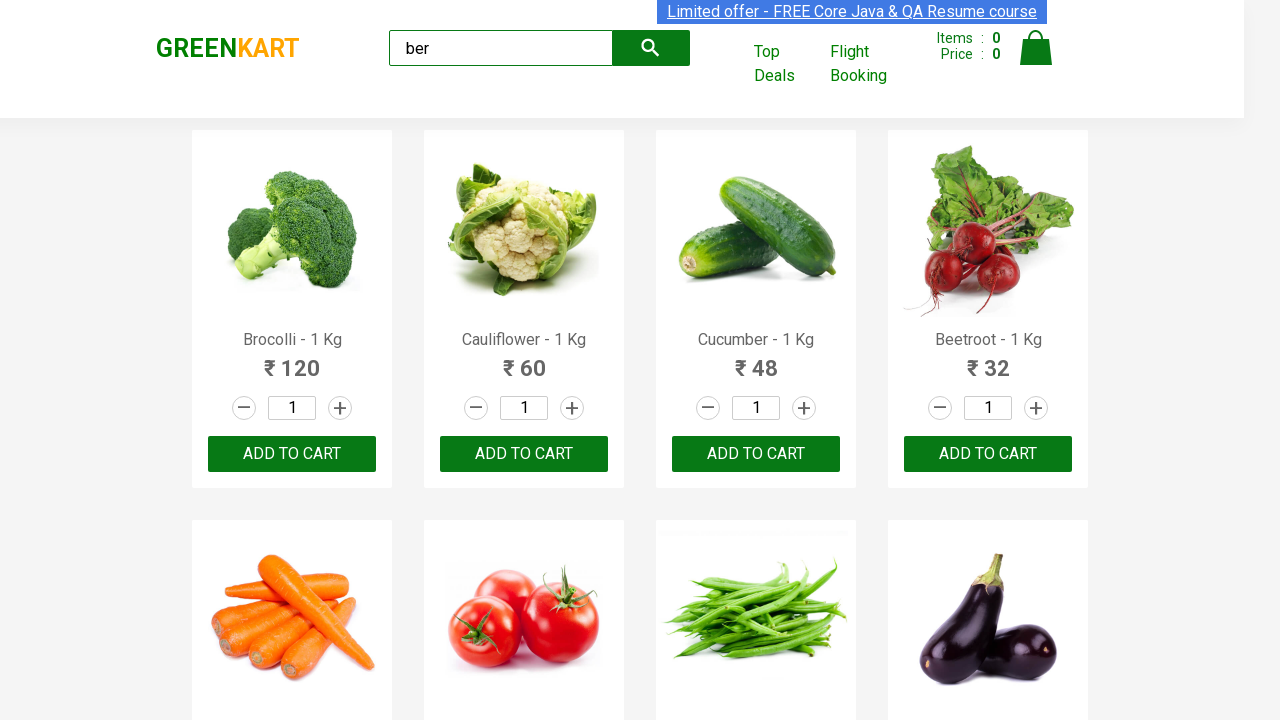

Waited for search results to filter
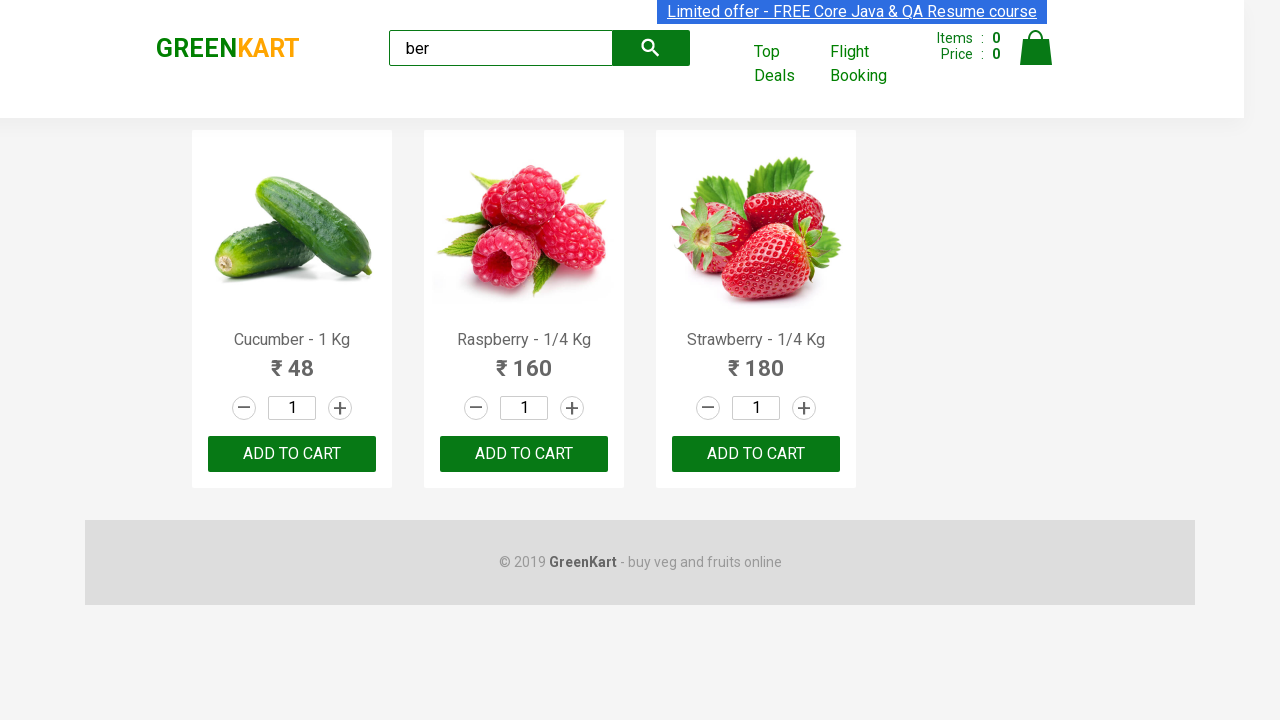

Located 3 'Add to Cart' buttons
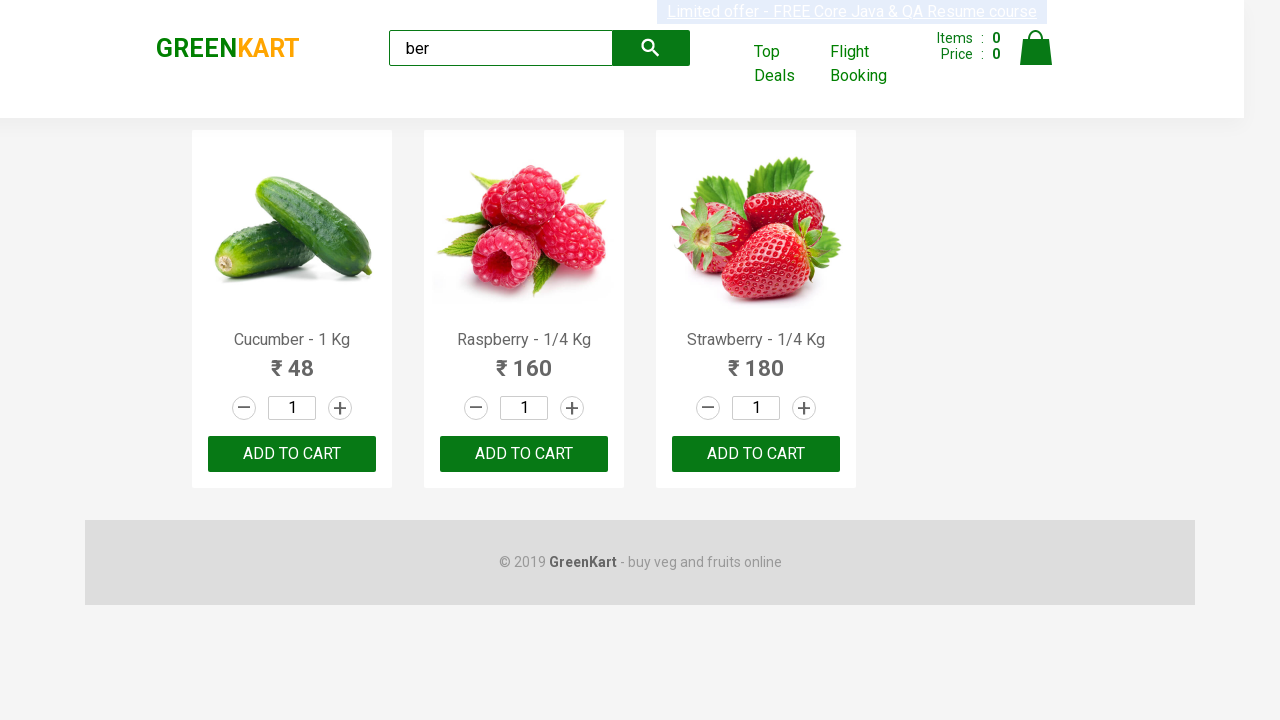

Clicked 'Add to Cart' button 1 of 3 at (292, 454) on xpath=//div[@class='product-action']/button >> nth=0
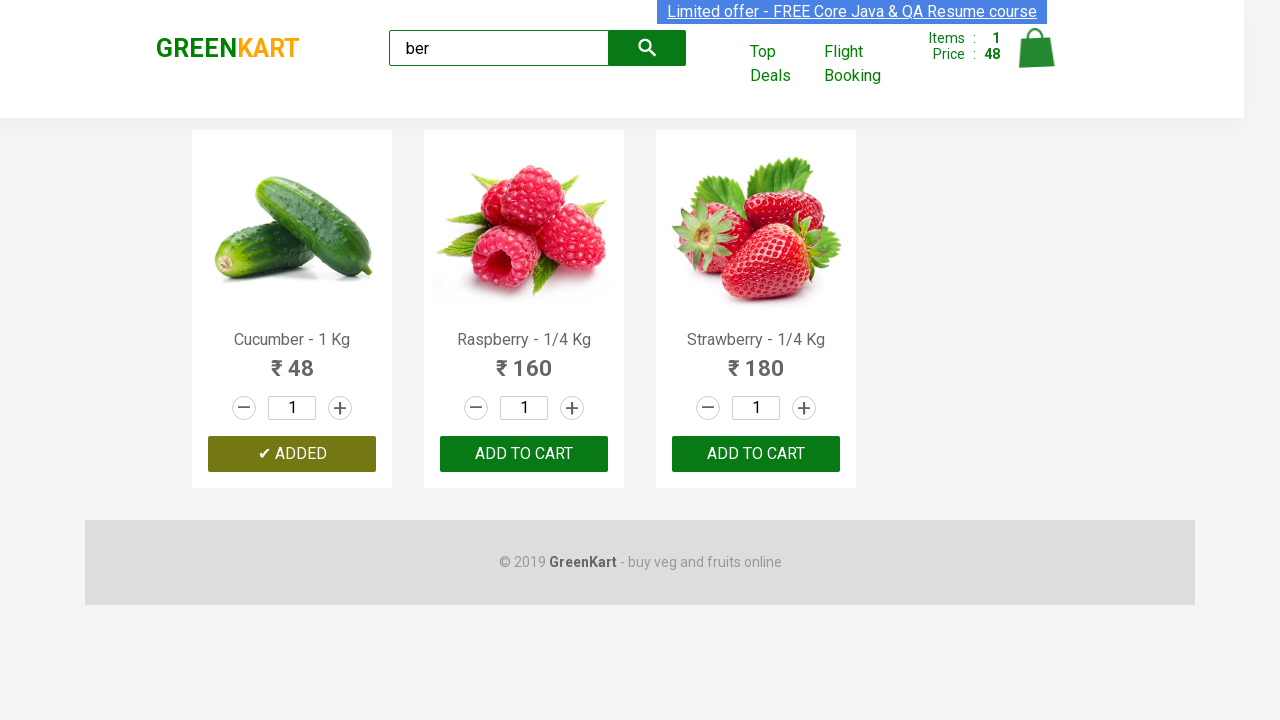

Clicked 'Add to Cart' button 2 of 3 at (524, 454) on xpath=//div[@class='product-action']/button >> nth=1
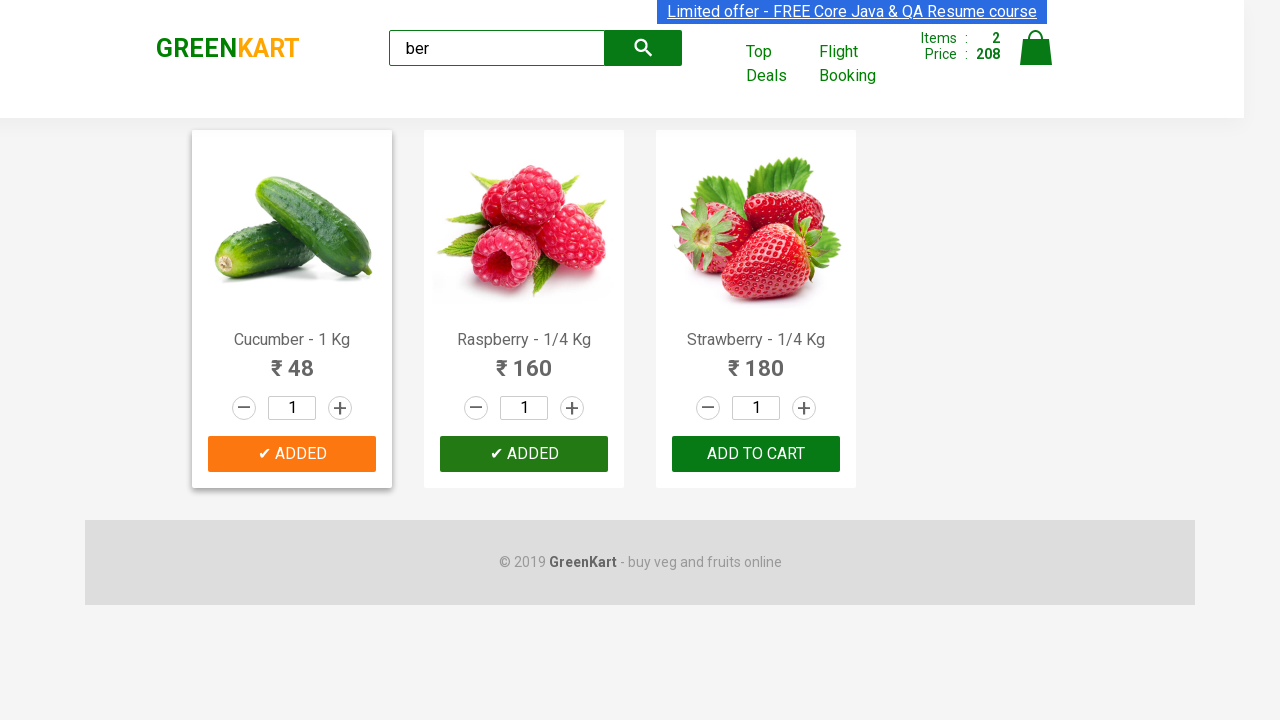

Clicked 'Add to Cart' button 3 of 3 at (756, 454) on xpath=//div[@class='product-action']/button >> nth=2
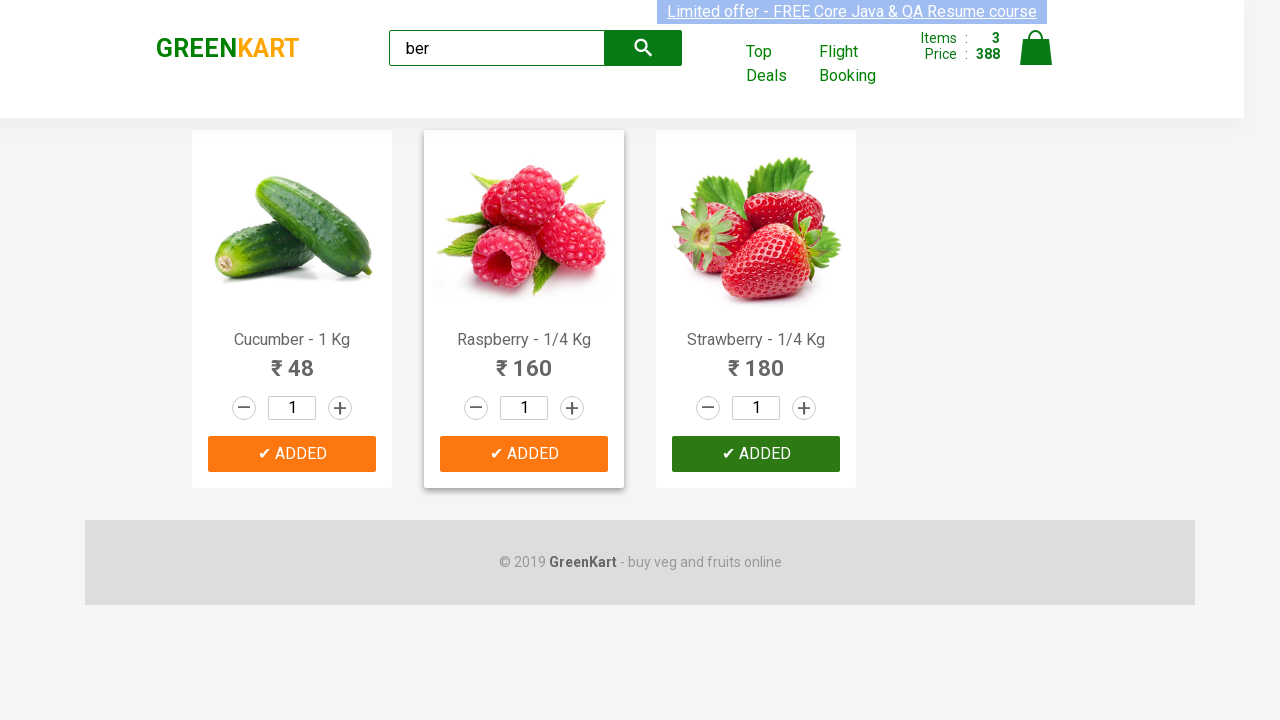

Clicked on cart icon to view shopping cart at (1036, 48) on img[alt='Cart']
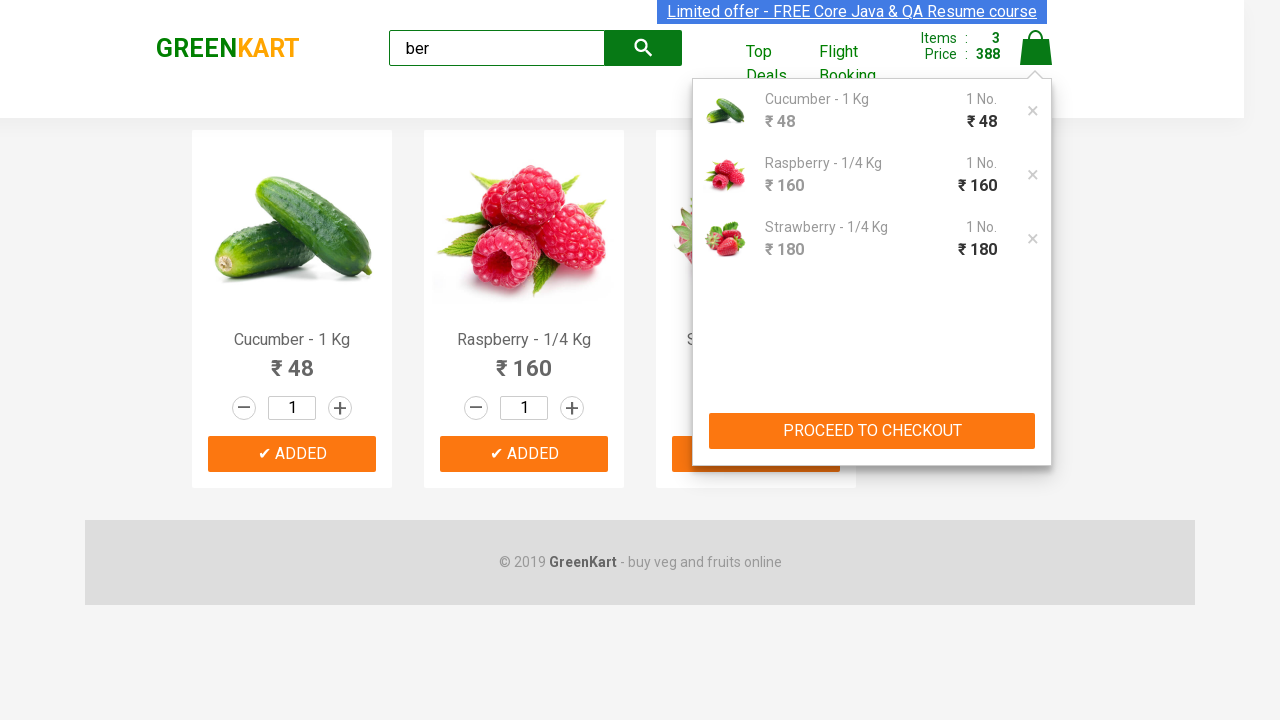

Clicked 'PROCEED TO CHECKOUT' button at (872, 431) on xpath=//button[text()='PROCEED TO CHECKOUT']
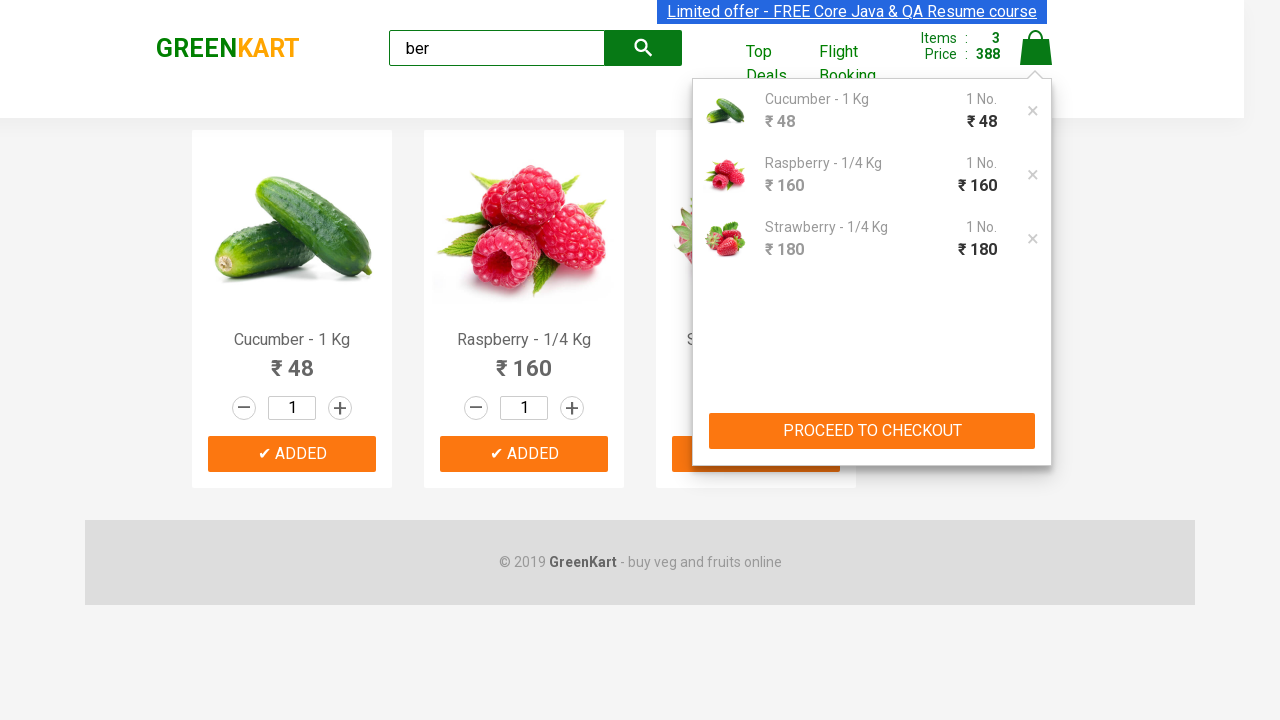

Entered promo code 'rahulshettyacademy' on input.promocode
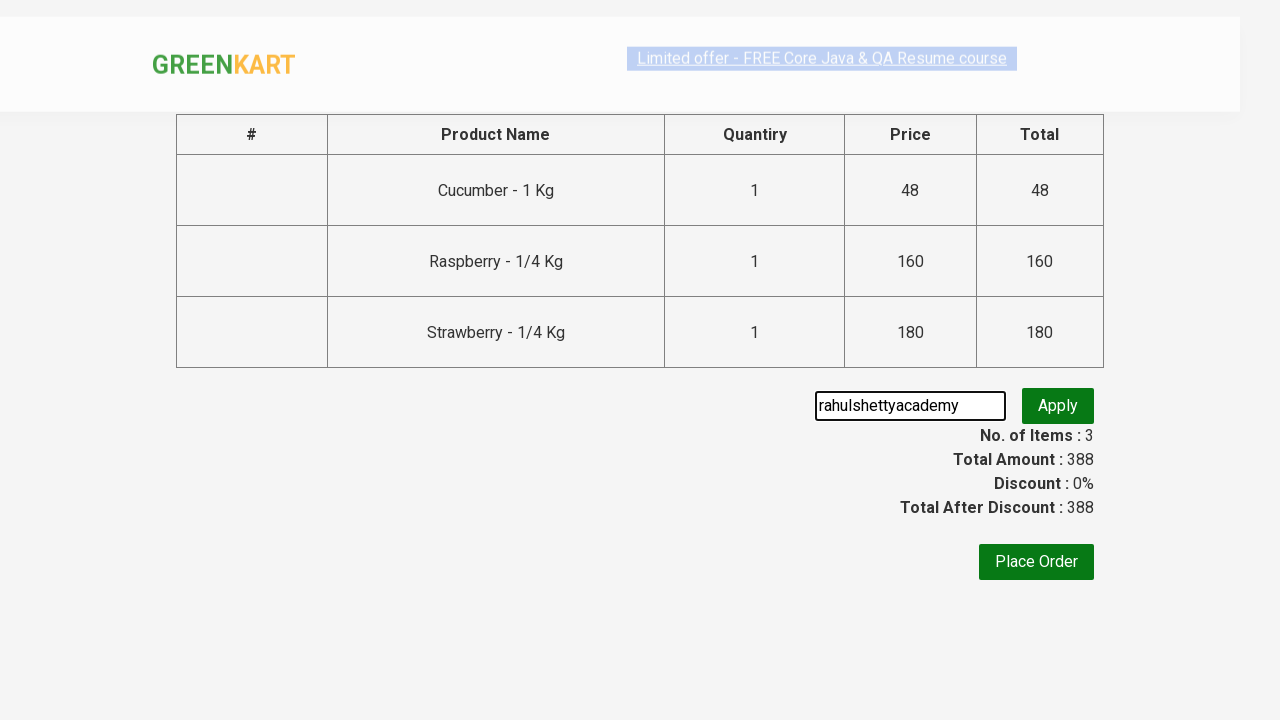

Clicked 'Apply' button to apply promo code at (1058, 406) on .promoBtn
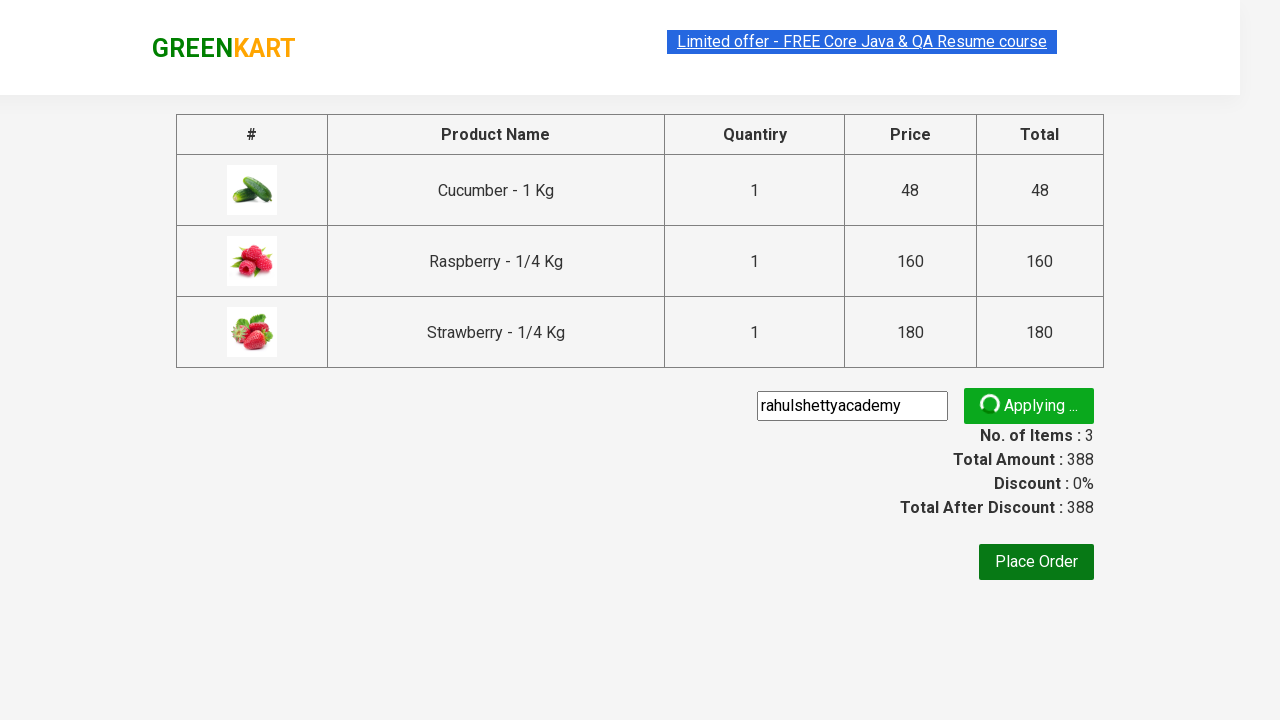

Promo code confirmation message appeared
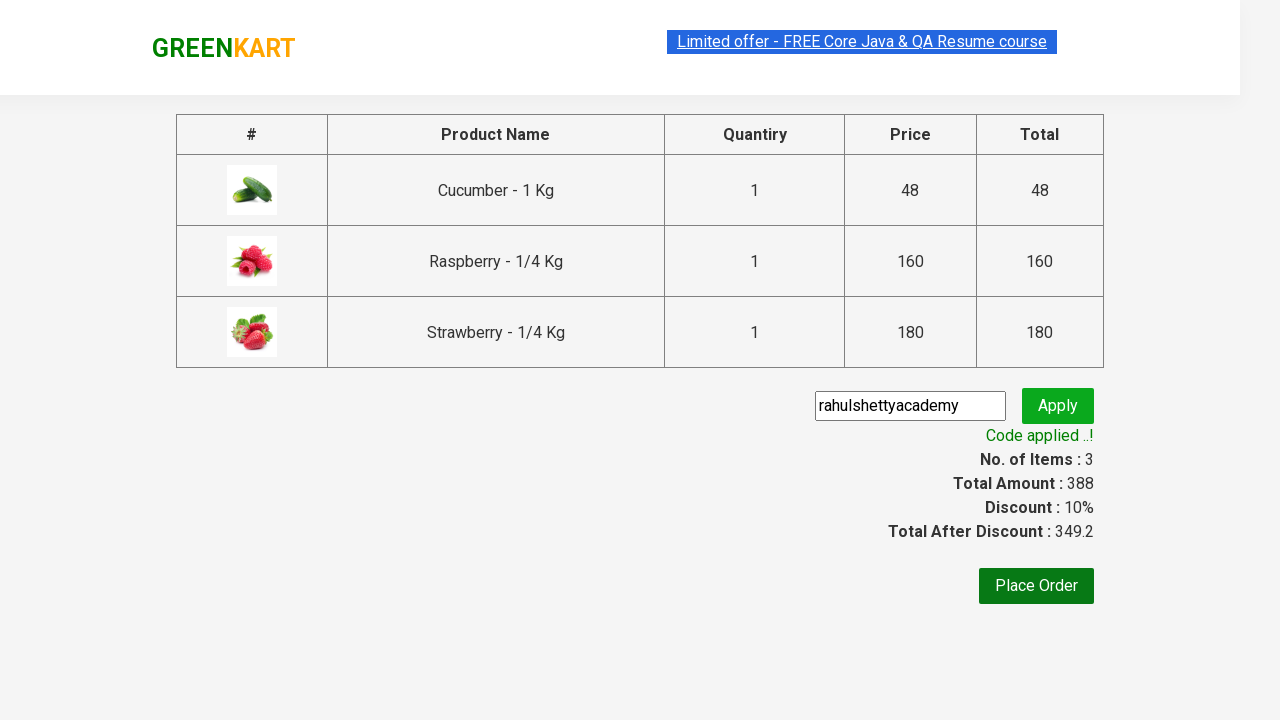

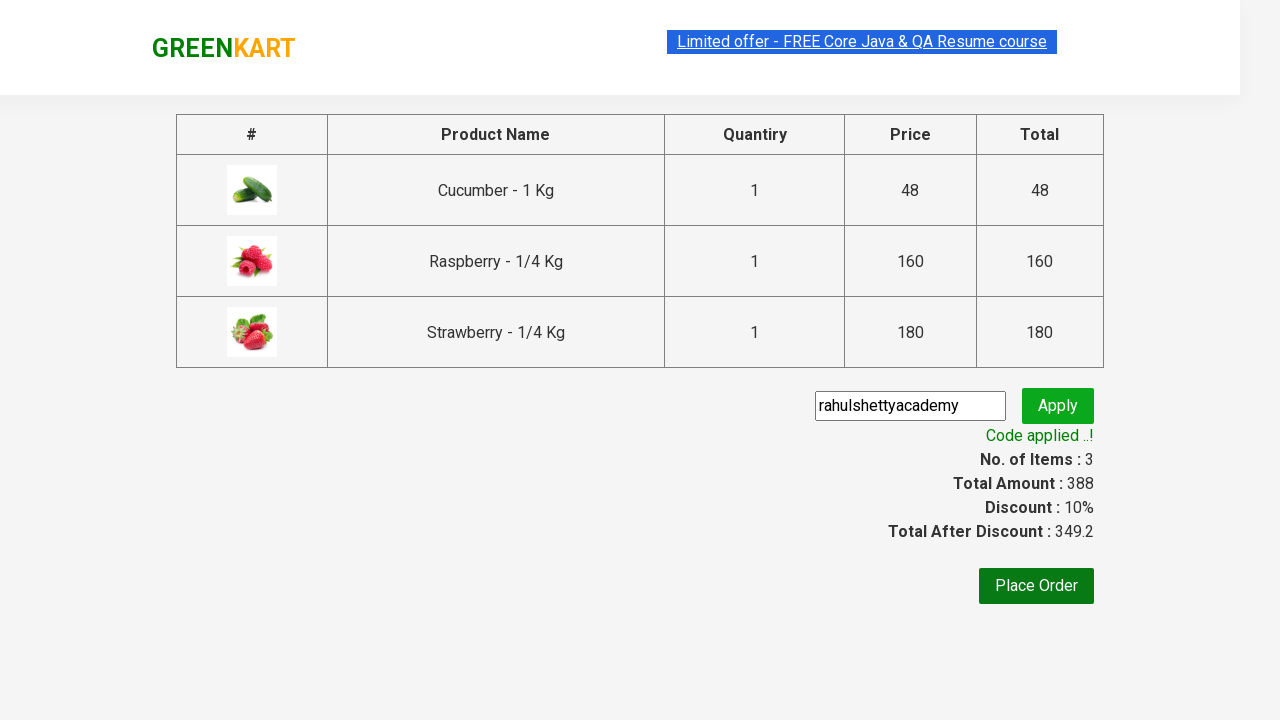